Tests right-click context menu functionality, handles JavaScript alert, and navigates to a new window to verify content

Starting URL: https://the-internet.herokuapp.com/context_menu

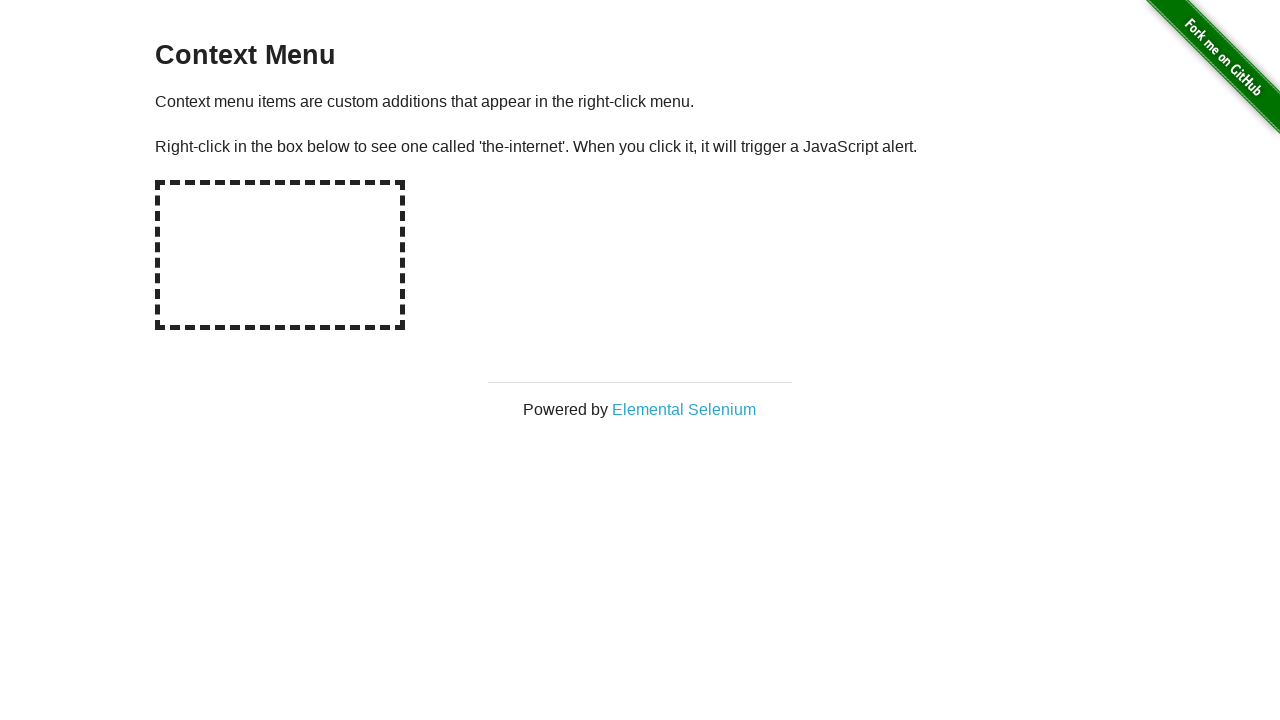

Right-clicked on the hot-spot element to open context menu at (280, 255) on #hot-spot
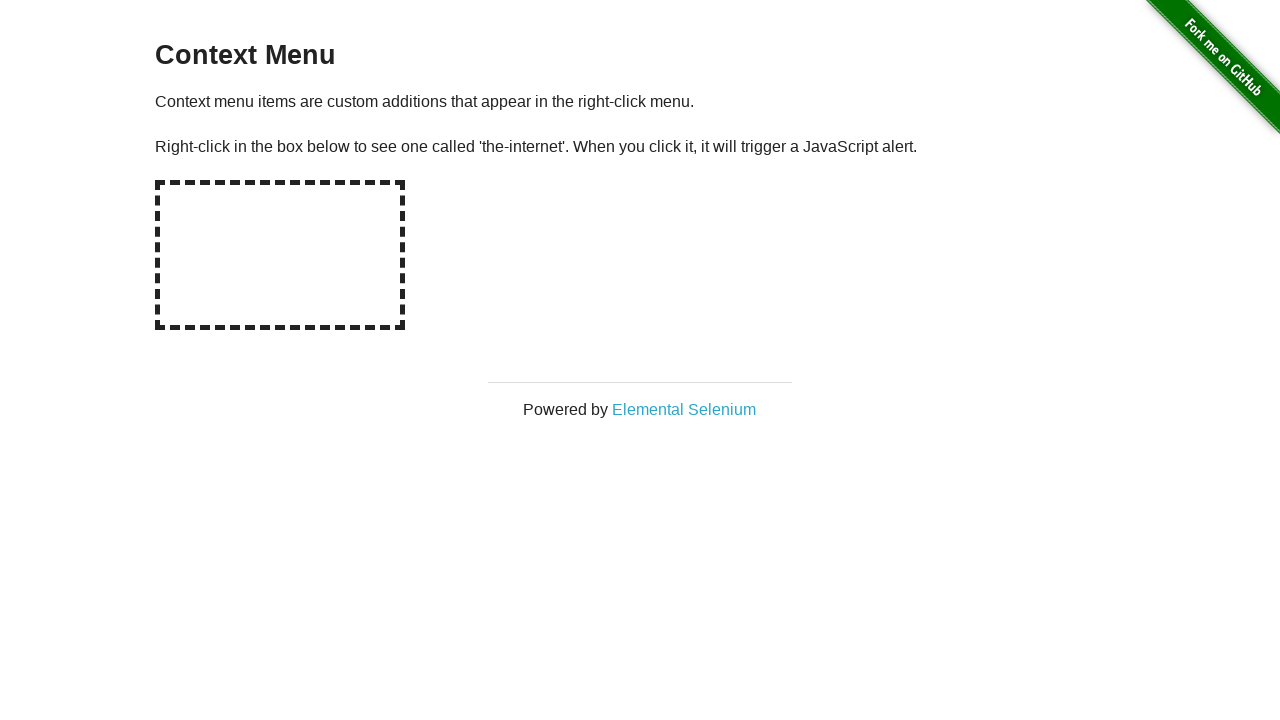

Set up dialog handler to accept alerts
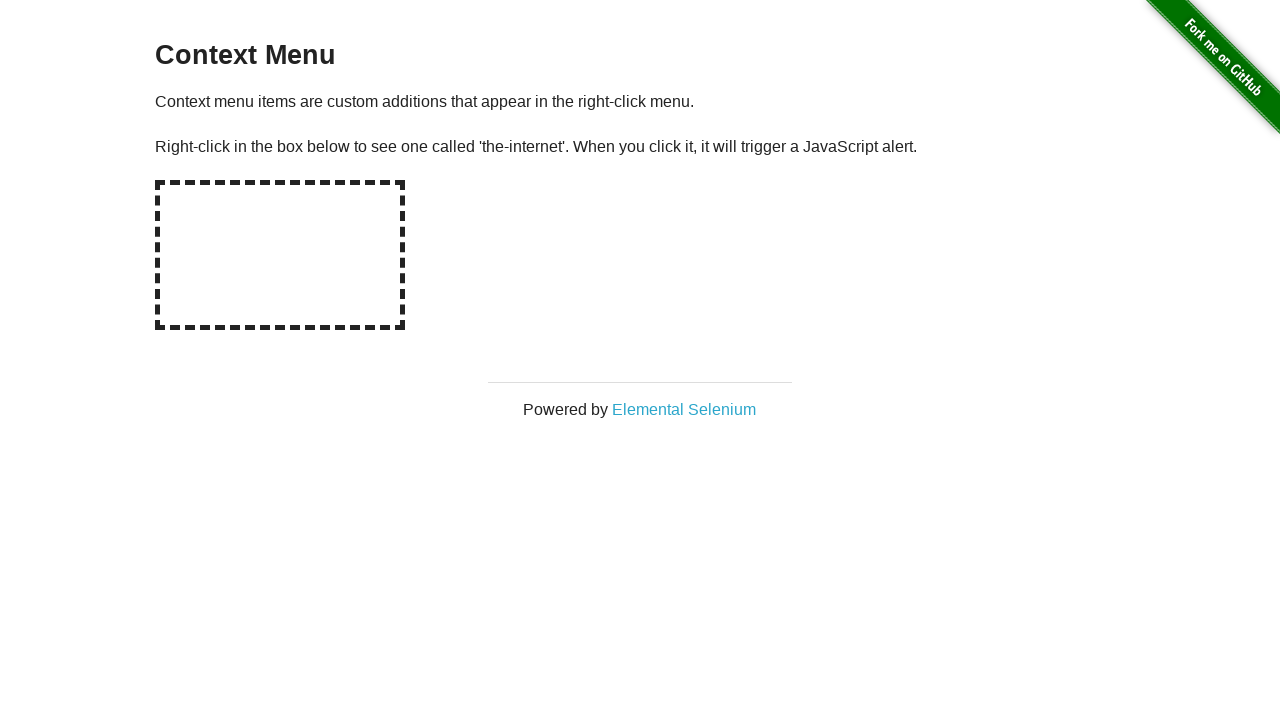

Clicked on 'Elemental Selenium' link to open new window at (684, 409) on text='Elemental Selenium'
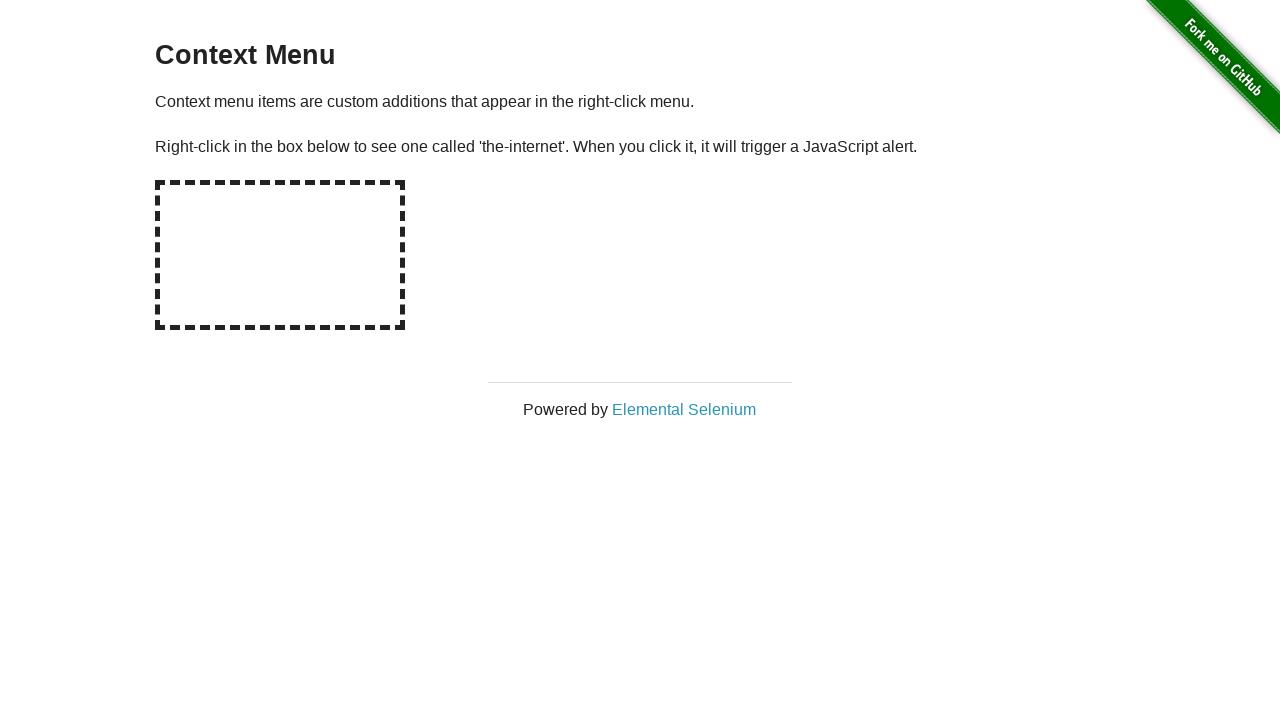

New window/tab opened successfully
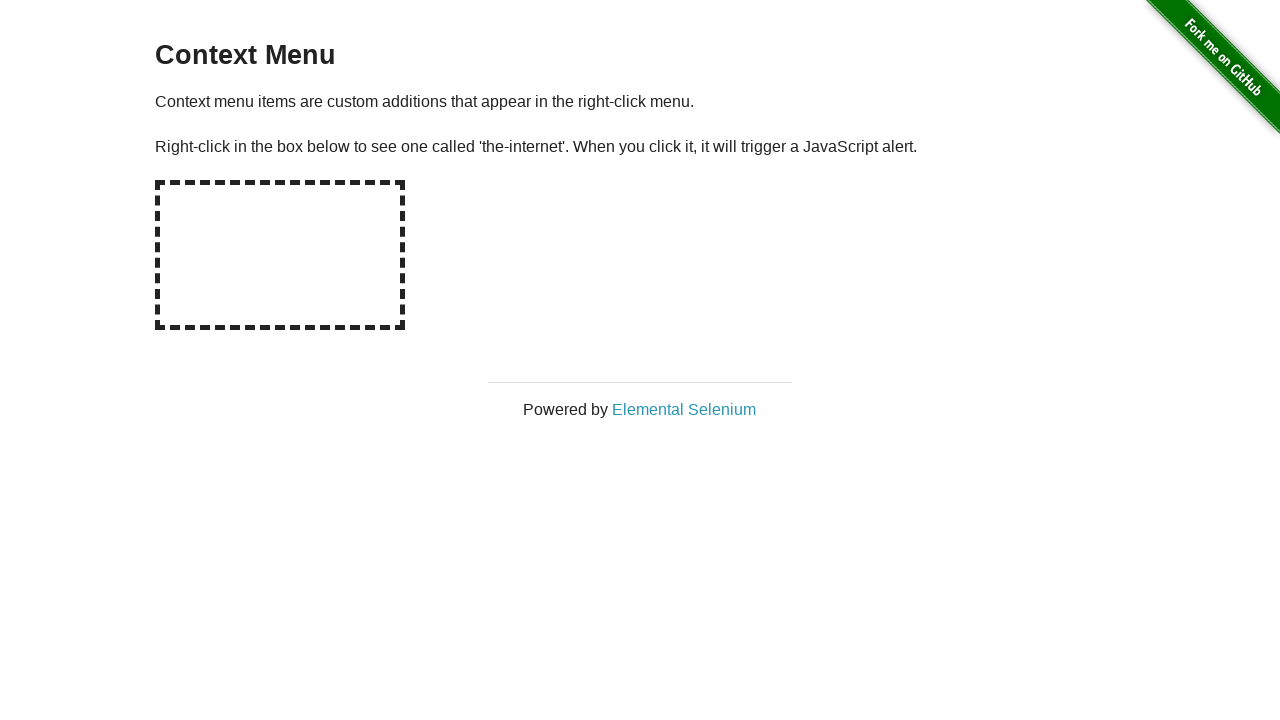

New page loaded completely
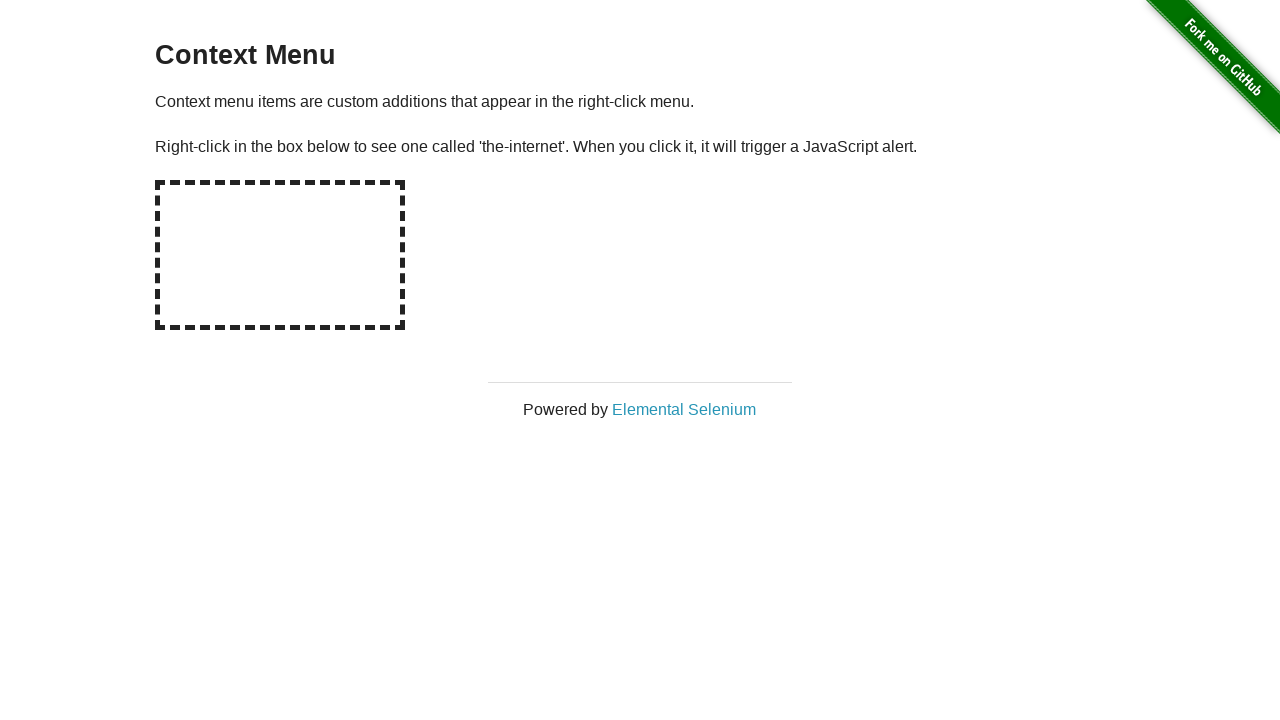

Retrieved h1 text content: 'Elemental Selenium'
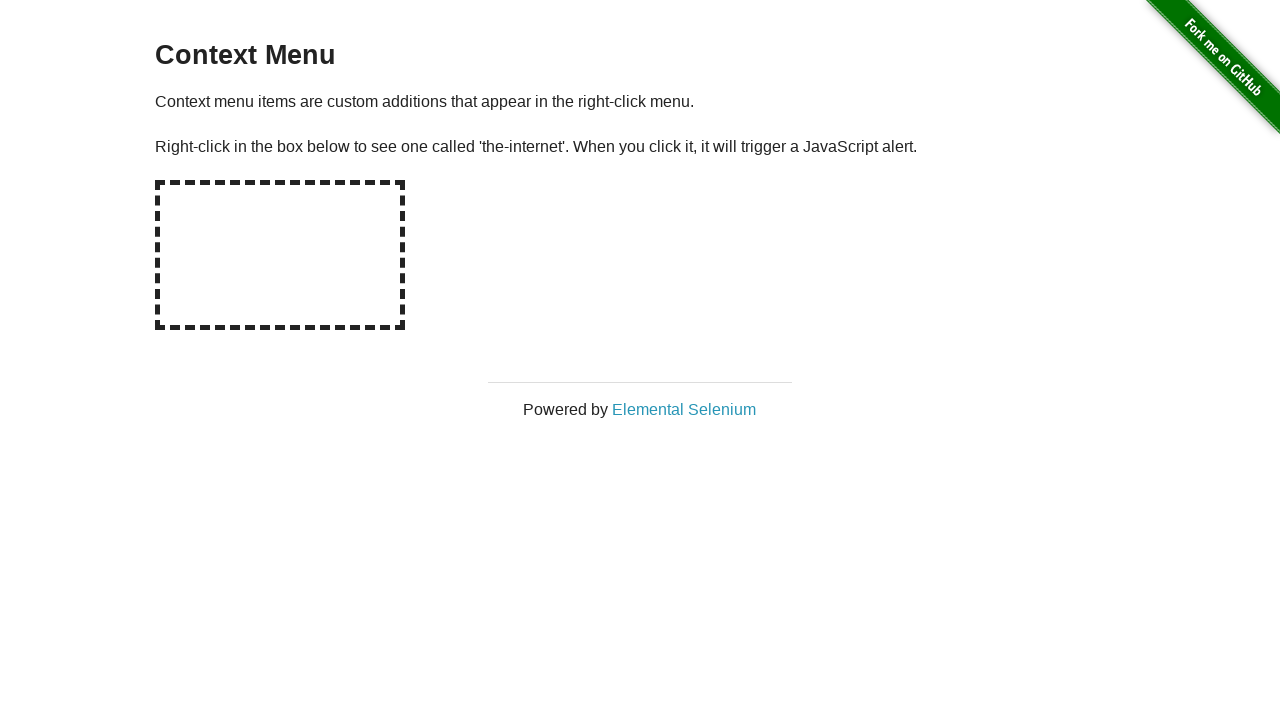

Assertion passed: h1 text matches 'Elemental Selenium'
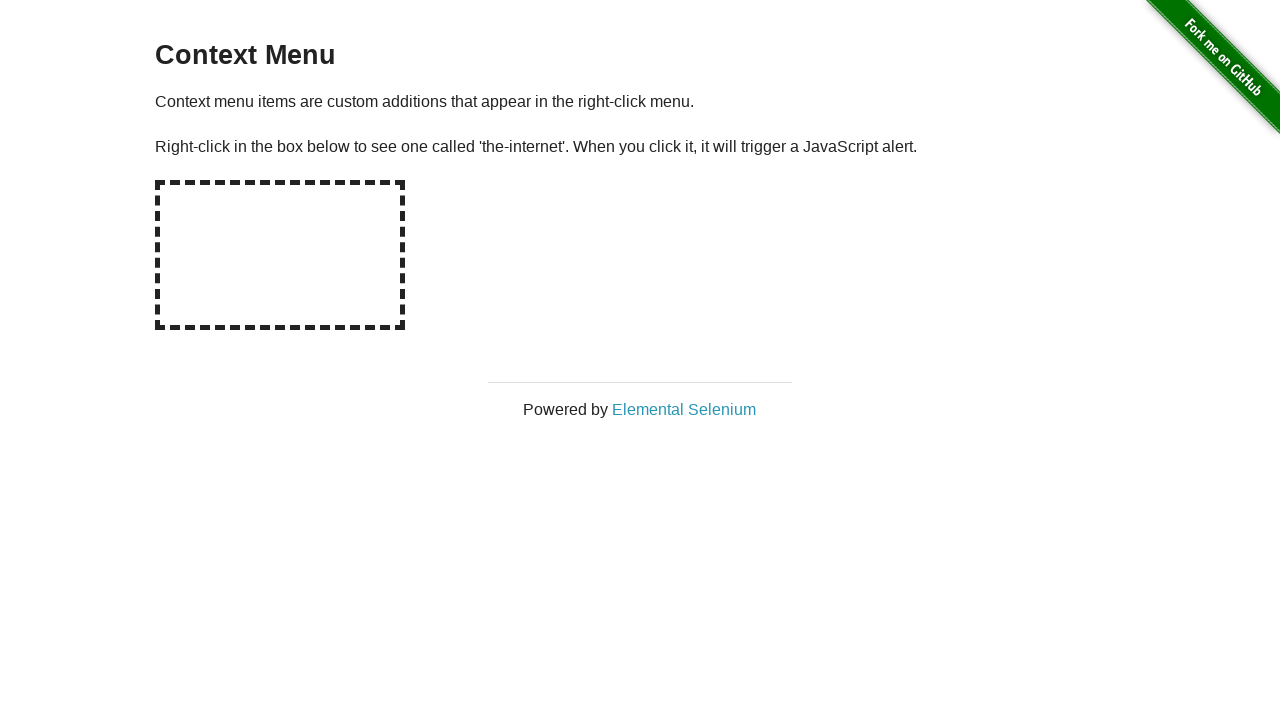

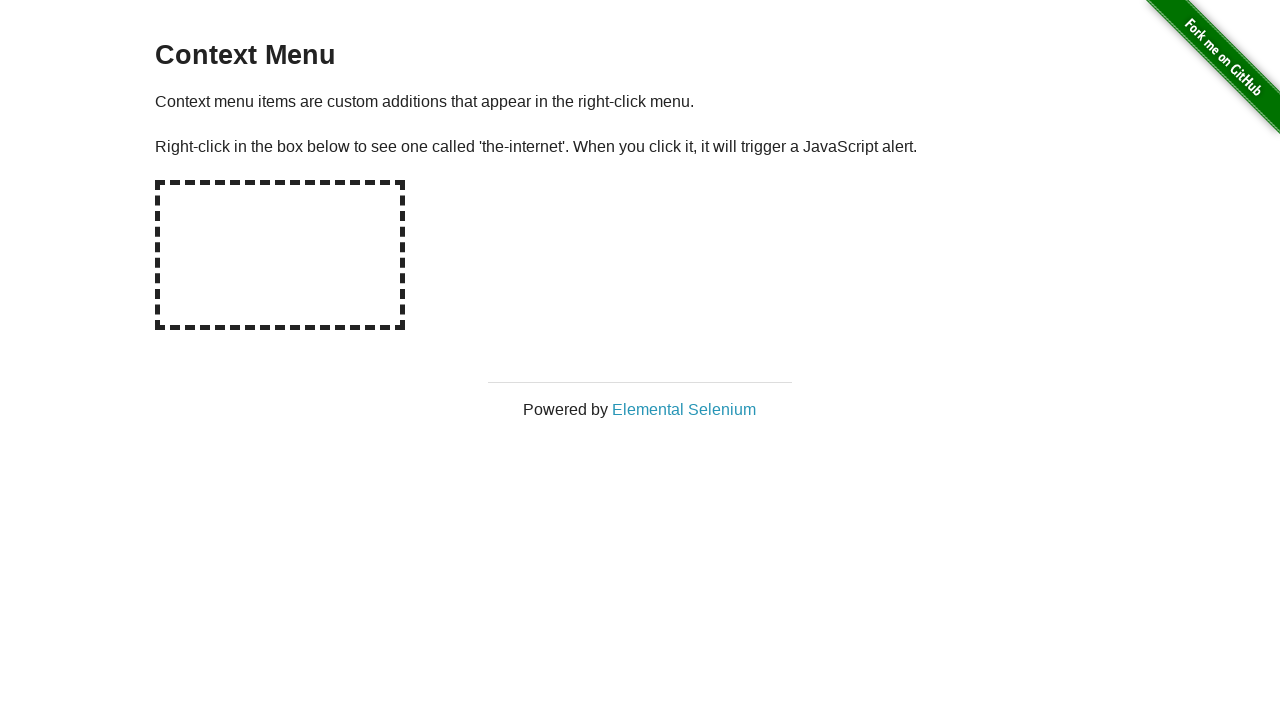